Navigates to the Monitors category and verifies that monitor products are displayed

Starting URL: https://demoblaze.com/

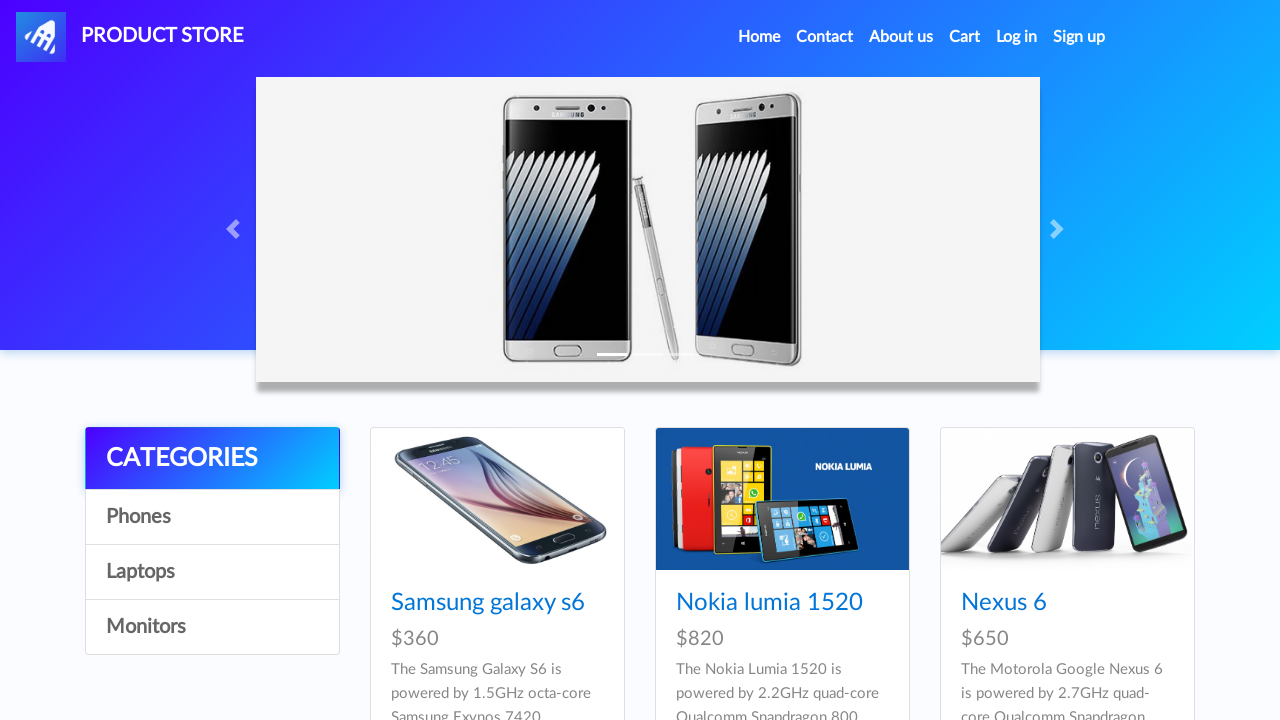

Clicked on Monitors category link at (212, 627) on text=Monitors
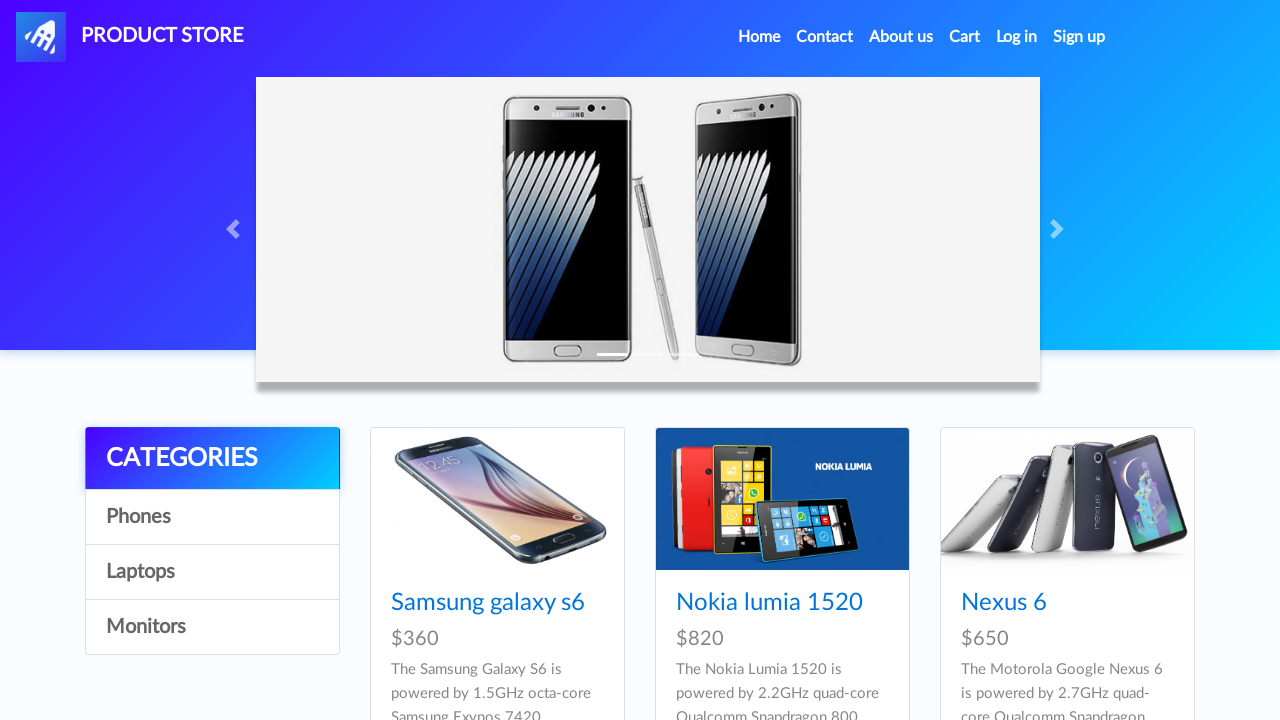

Waited for Apple monitor 24 product to load
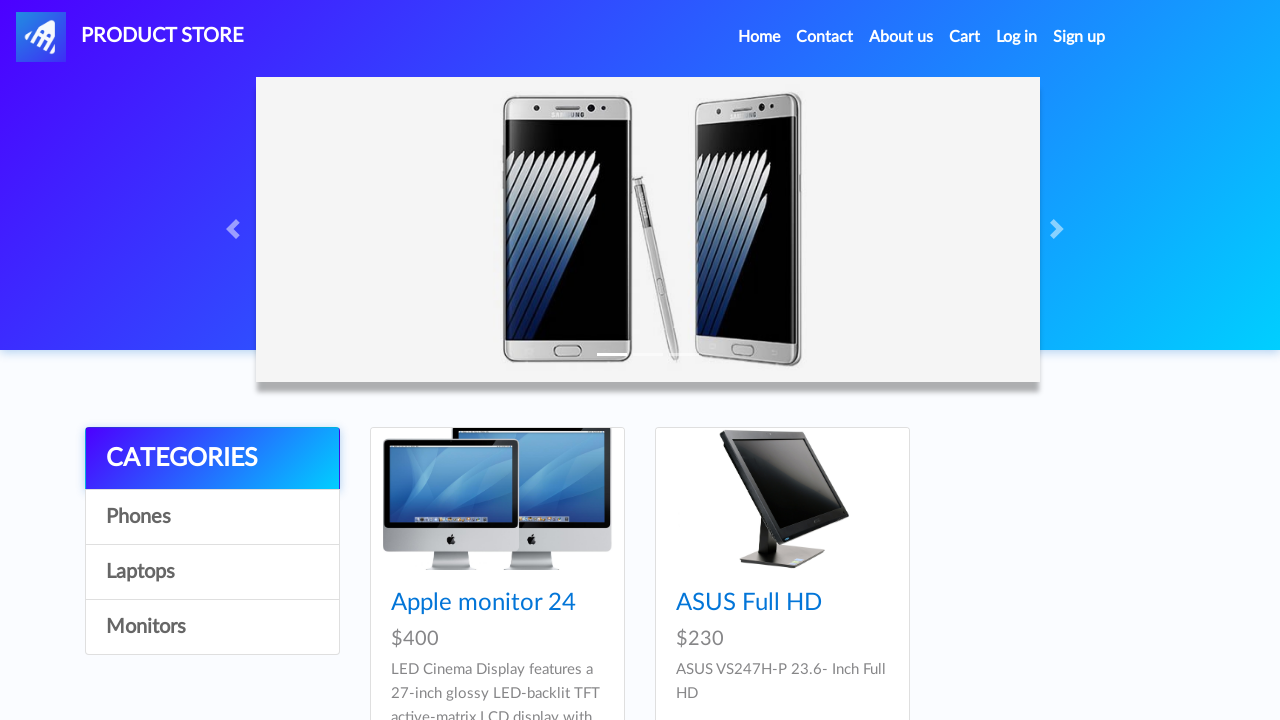

Verified article section is displayed
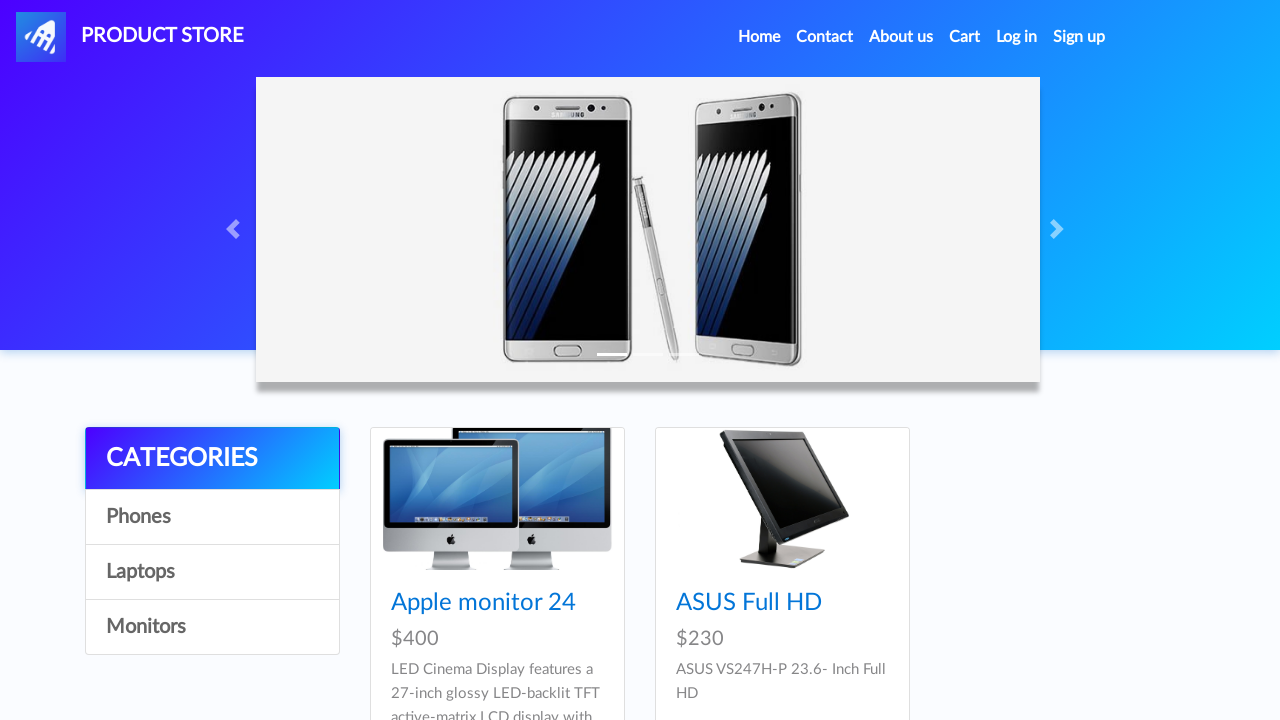

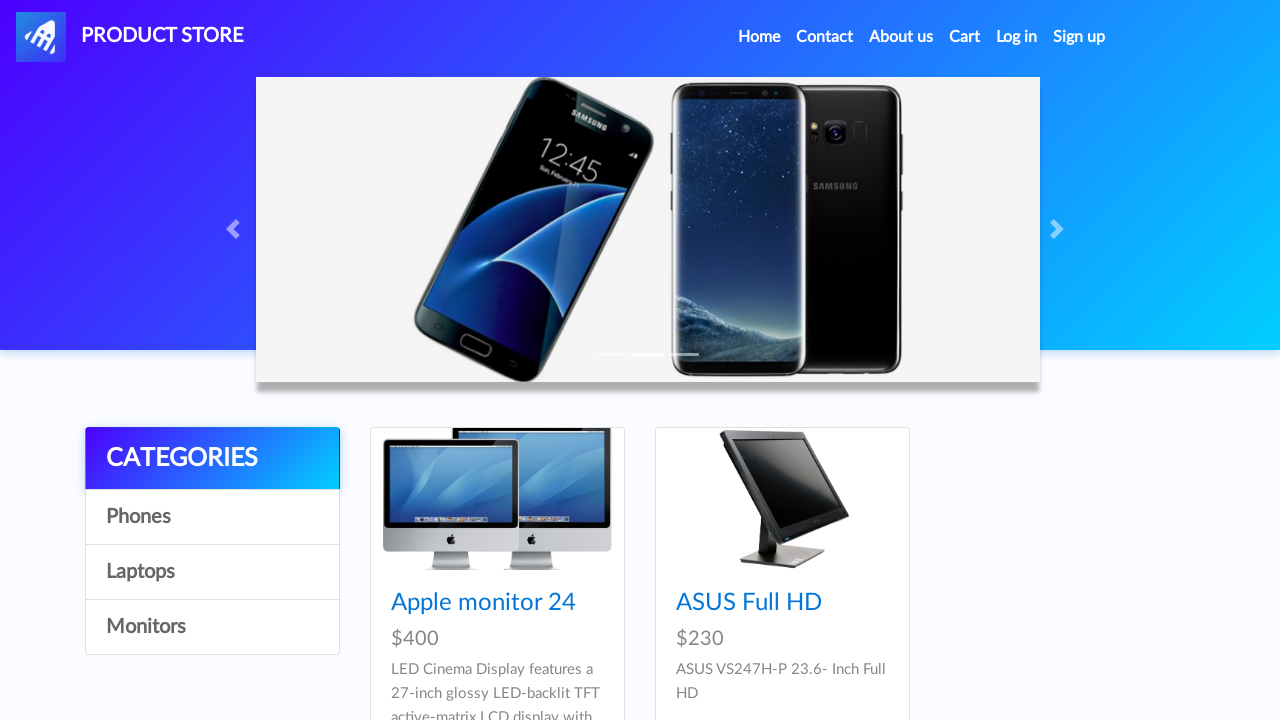